Tests JavaScript alert handling by clicking the alert button and accepting the alert dialog

Starting URL: https://demoqa.com/alerts

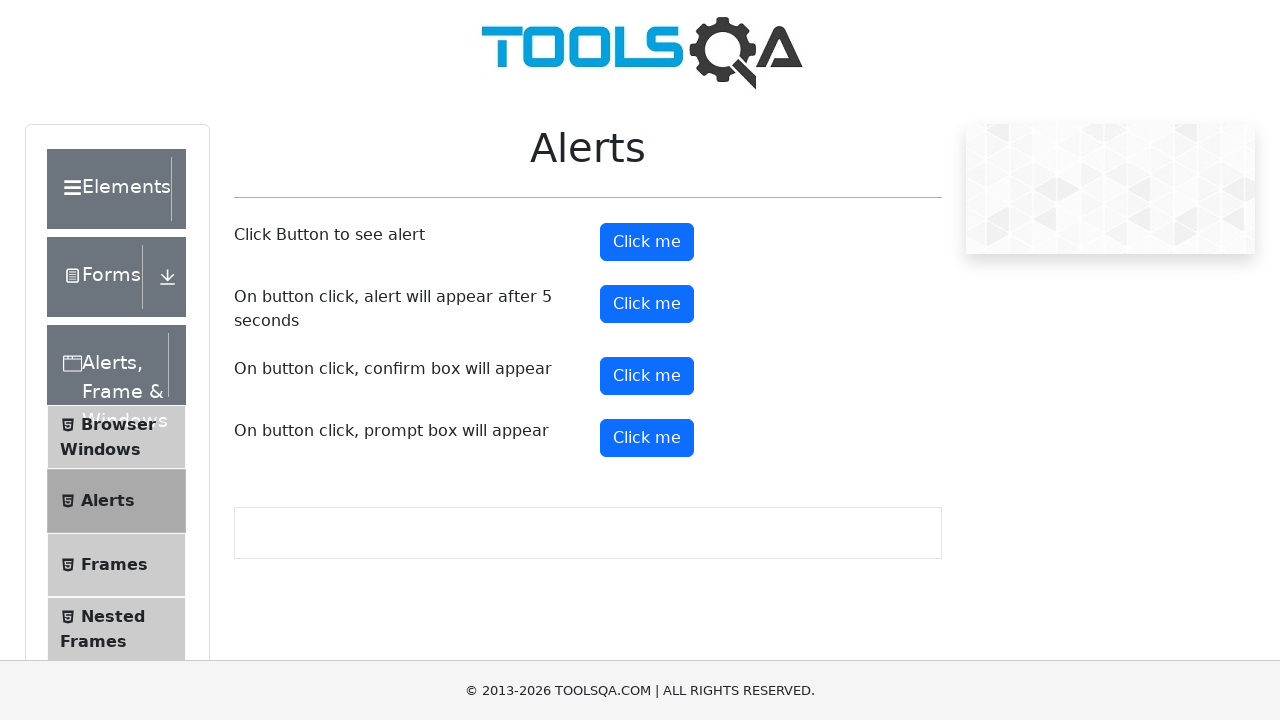

Set up alert handler to accept all dialogs
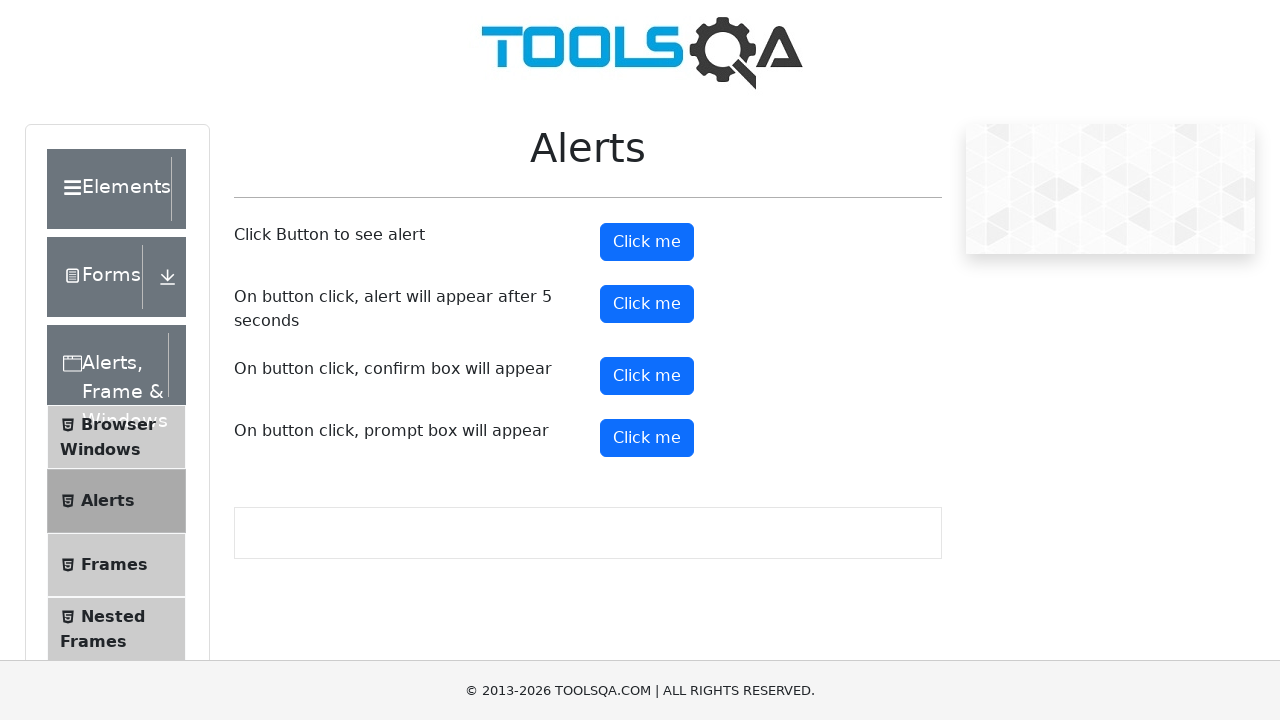

Clicked the alert button at (647, 242) on #alertButton
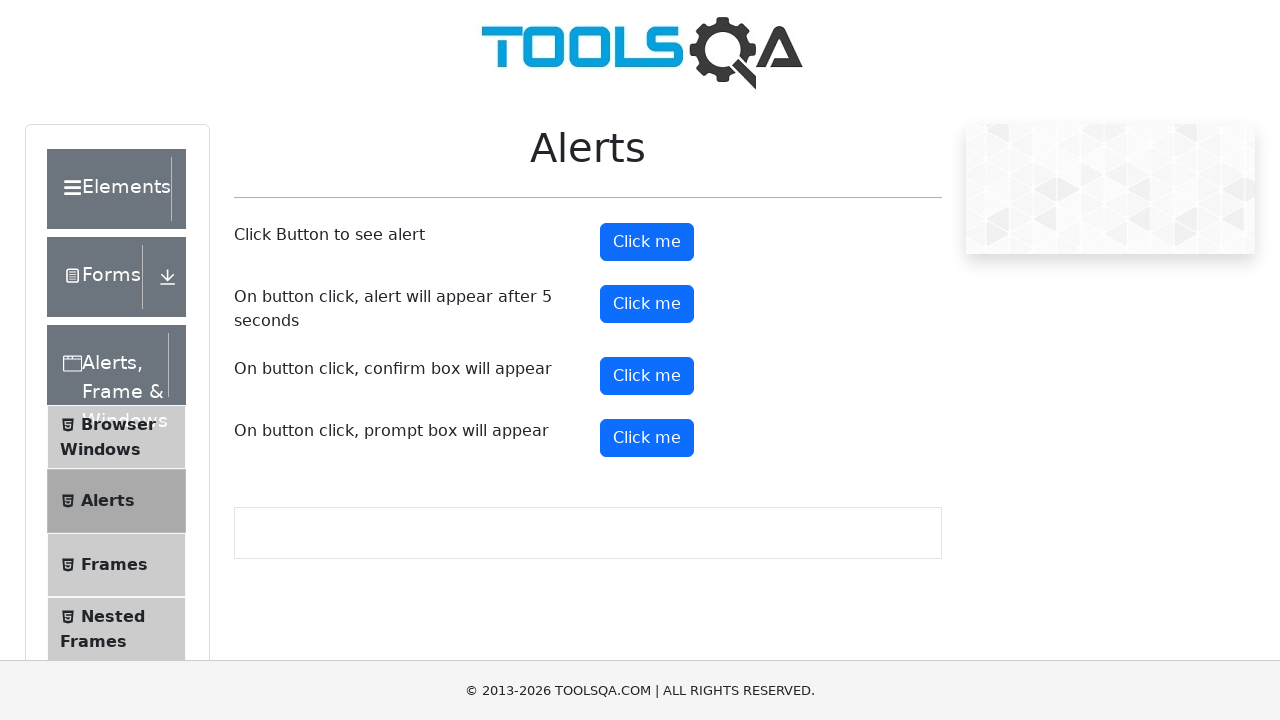

Waited for alert to be processed
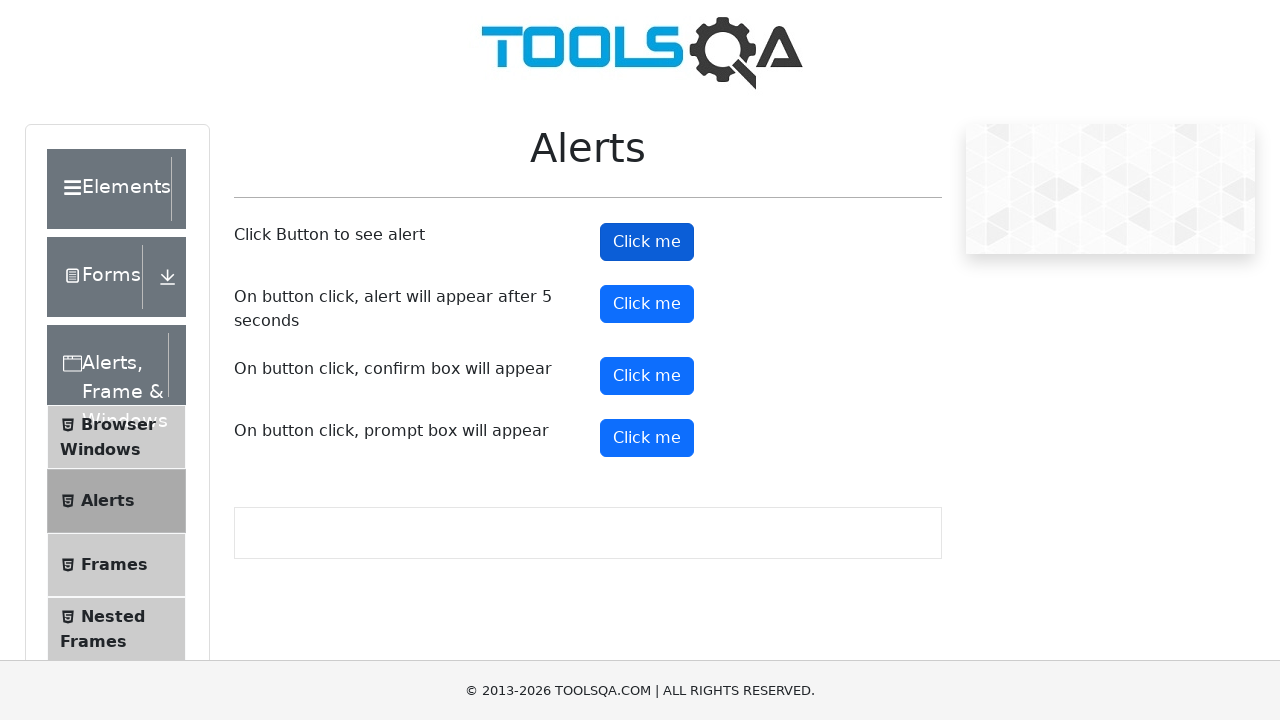

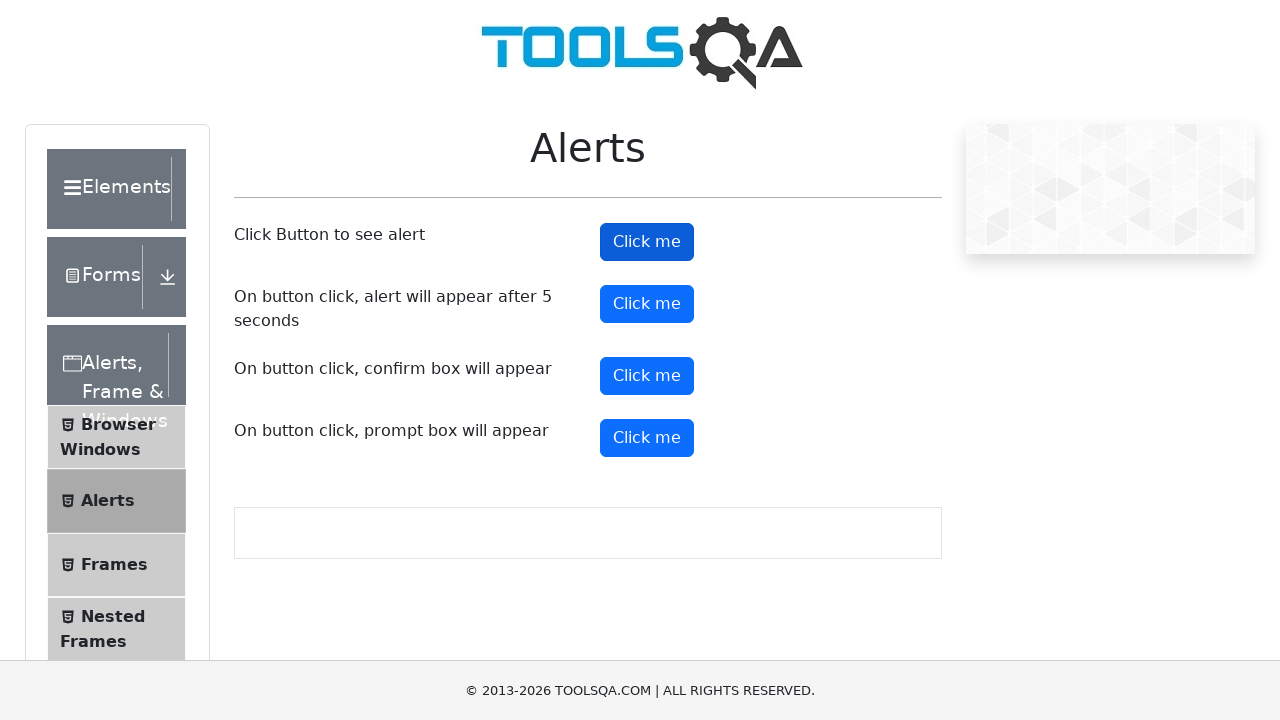